Navigates to Bell Integrator website and verifies the page title contains "Bell Integrator"

Starting URL: https://bellintegrator.ru/

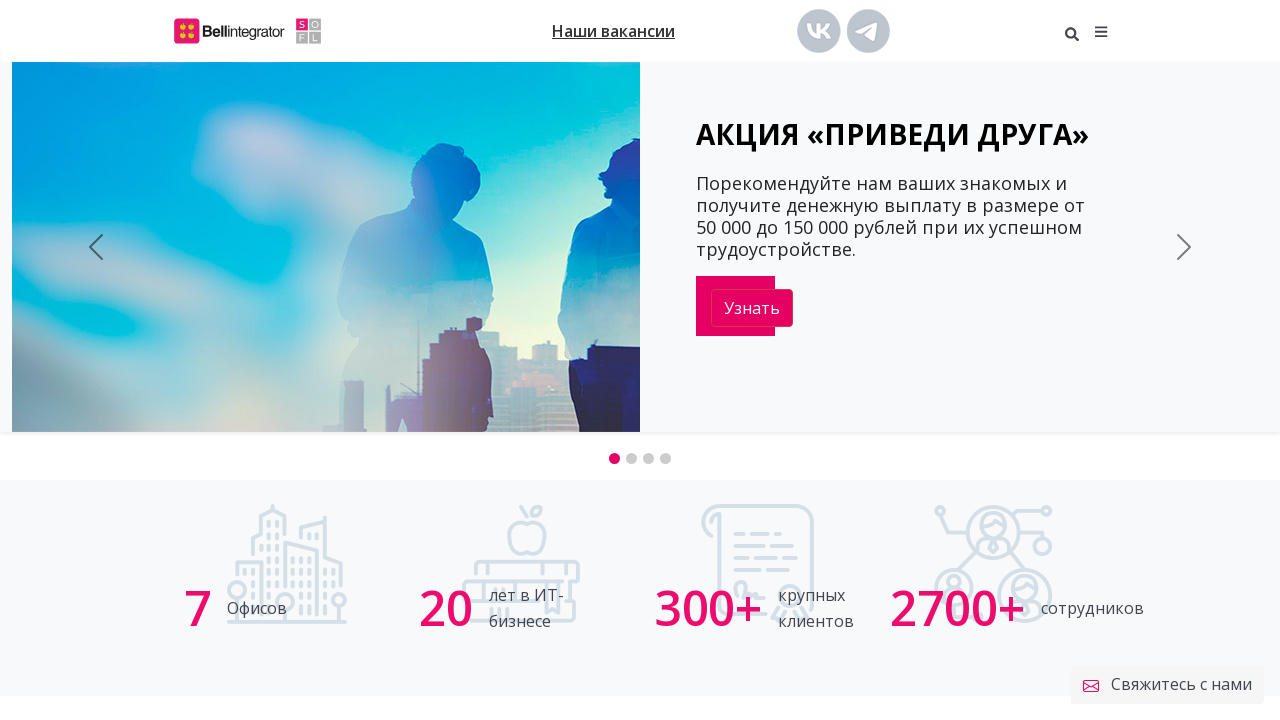

Waited for page to load - DOM content loaded
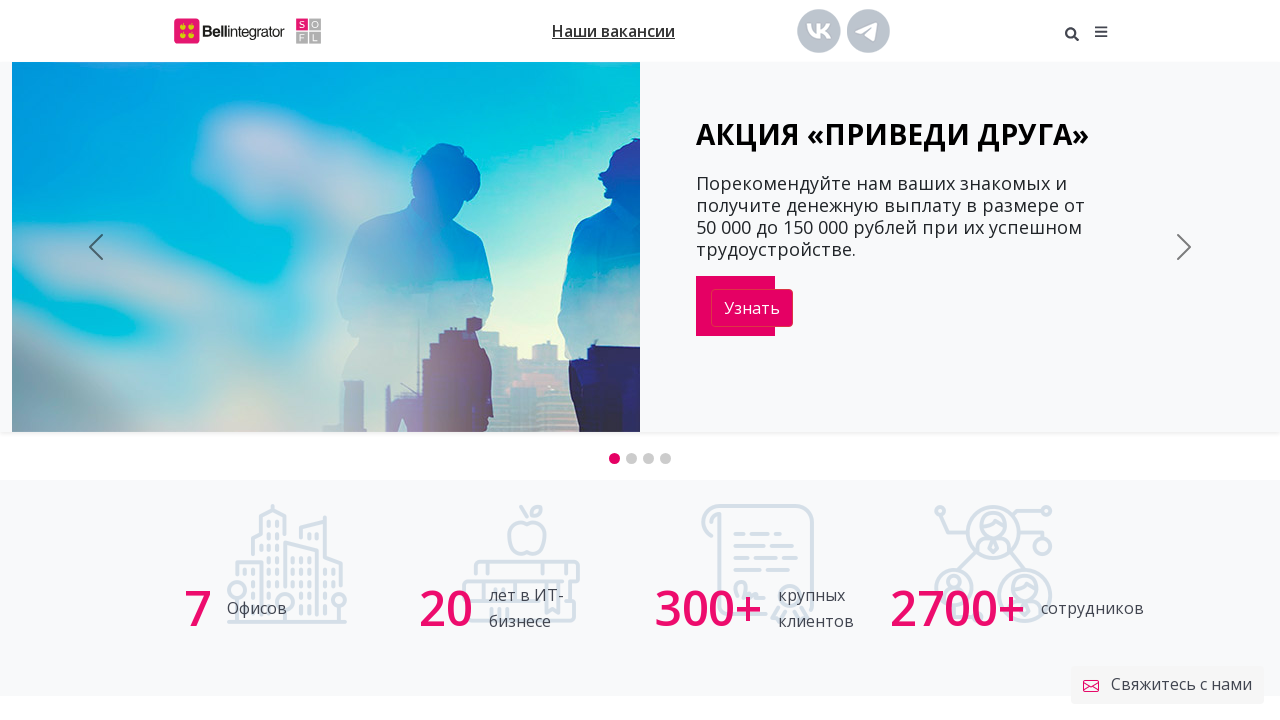

Retrieved page title: 'Разработка цифровых сервисов | Bell Integrator'
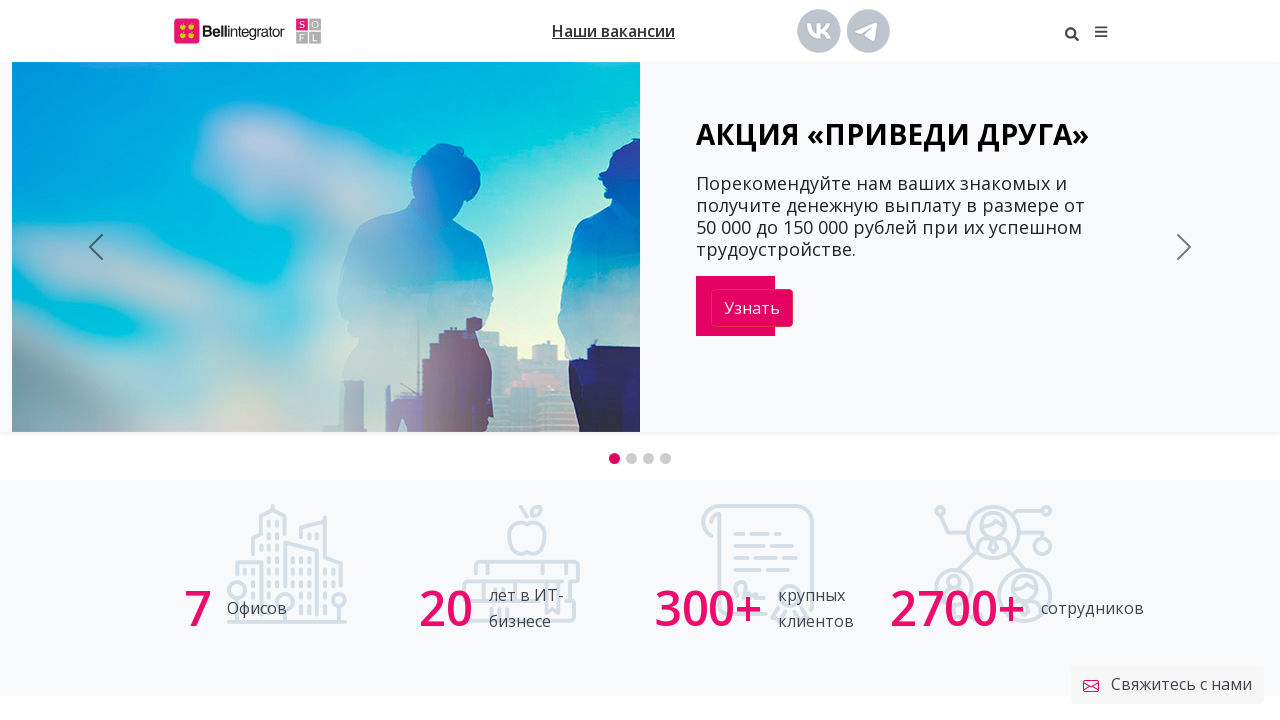

Verified that page title contains 'Bell Integrator'
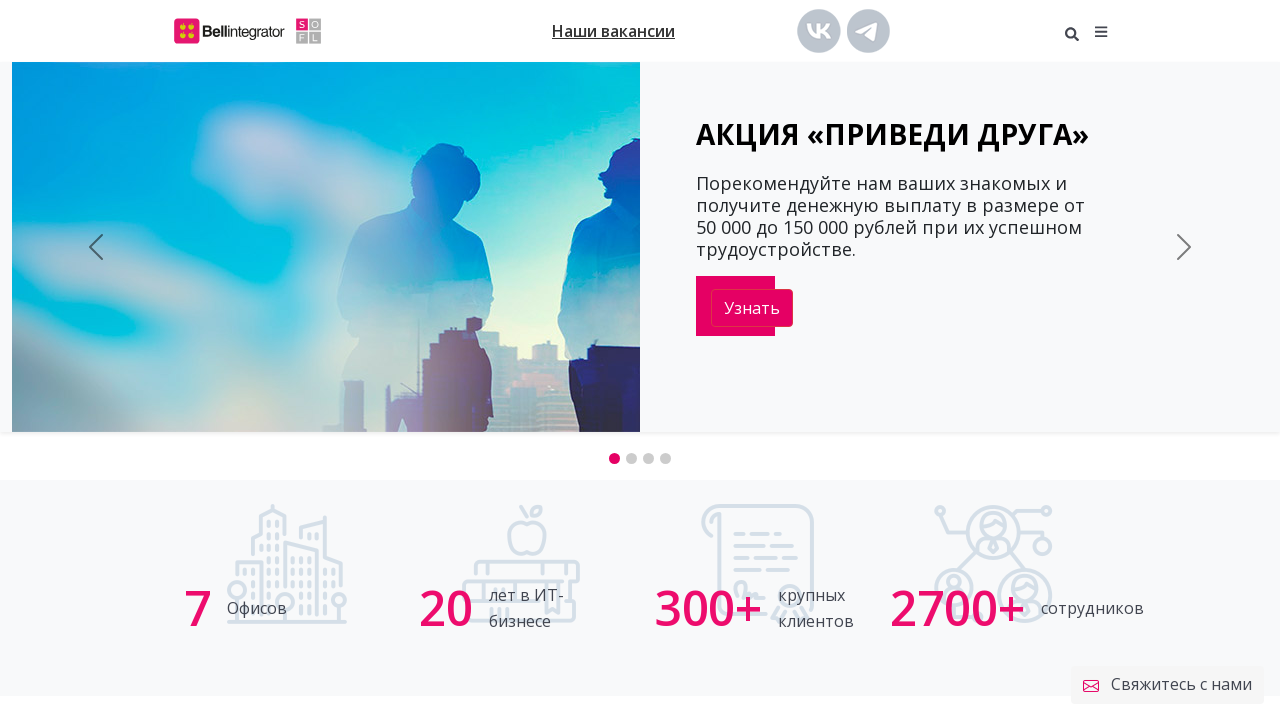

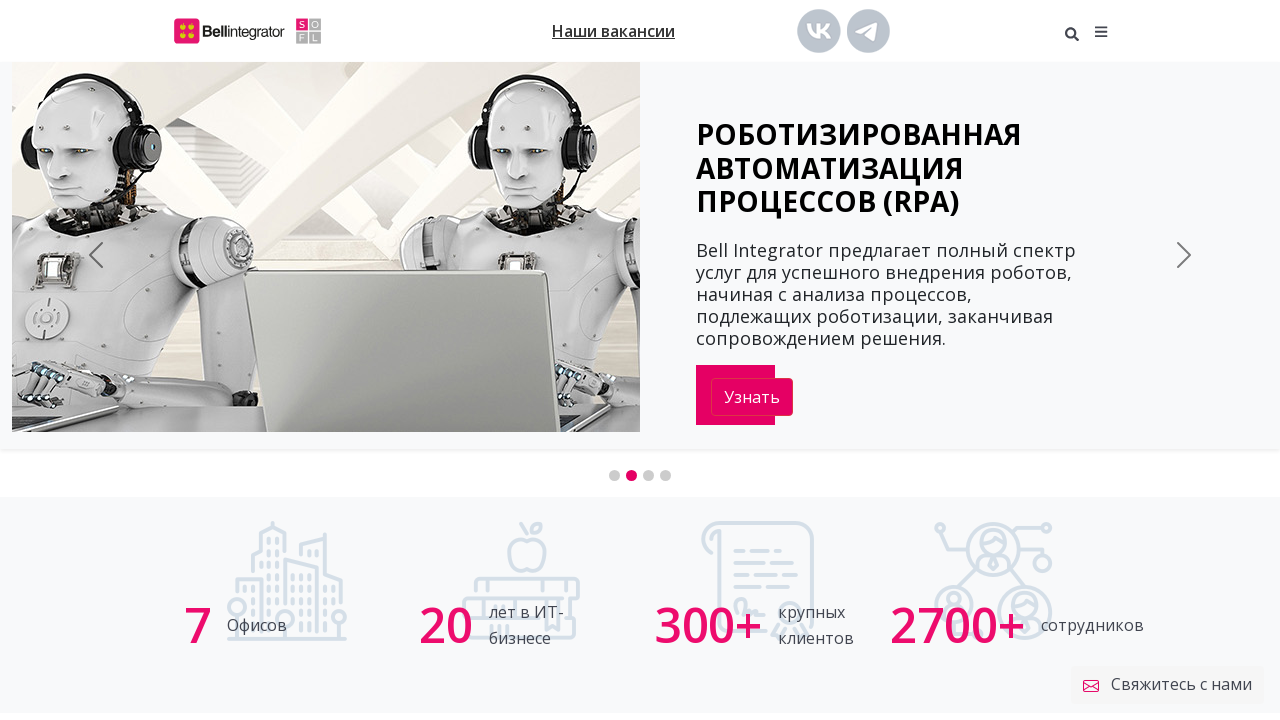